Demonstrates various mouse and keyboard actions on a dropdown element including hover, click, double-click, right-click, shift-click, and keyboard key presses

Starting URL: https://demo.automationtesting.in/Selectable.html

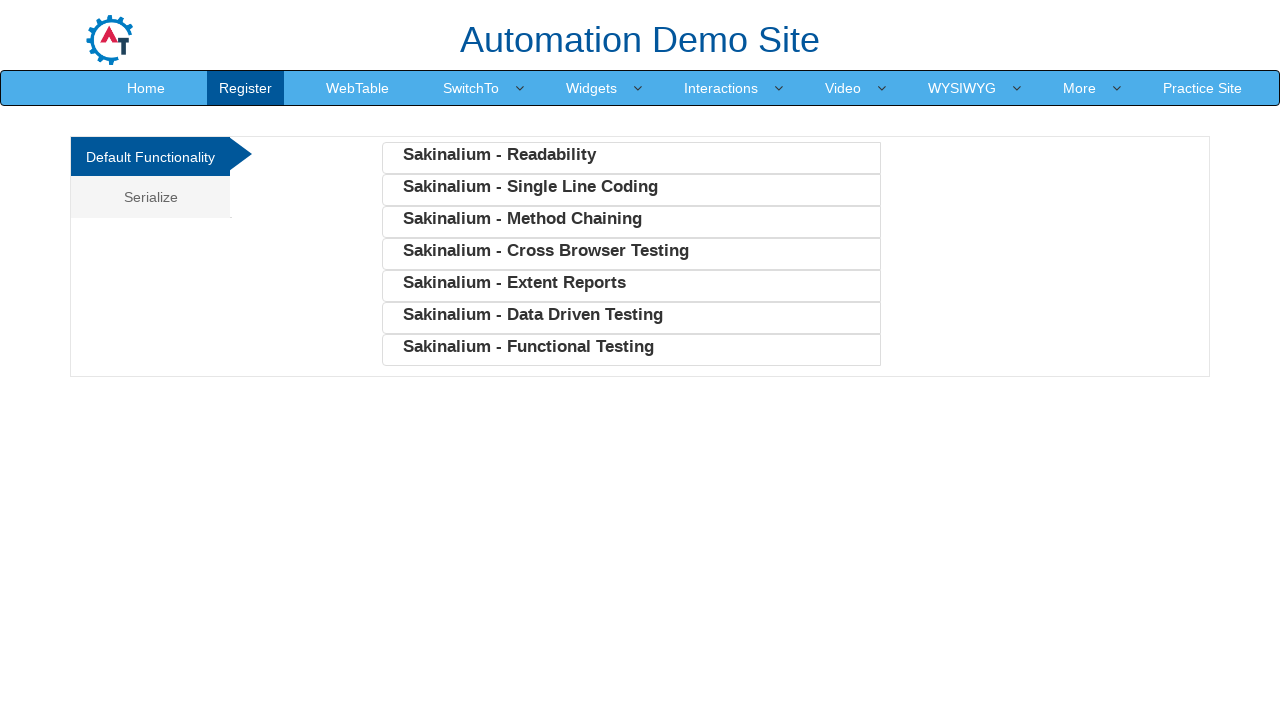

Hovered over SwitchTo dropdown element
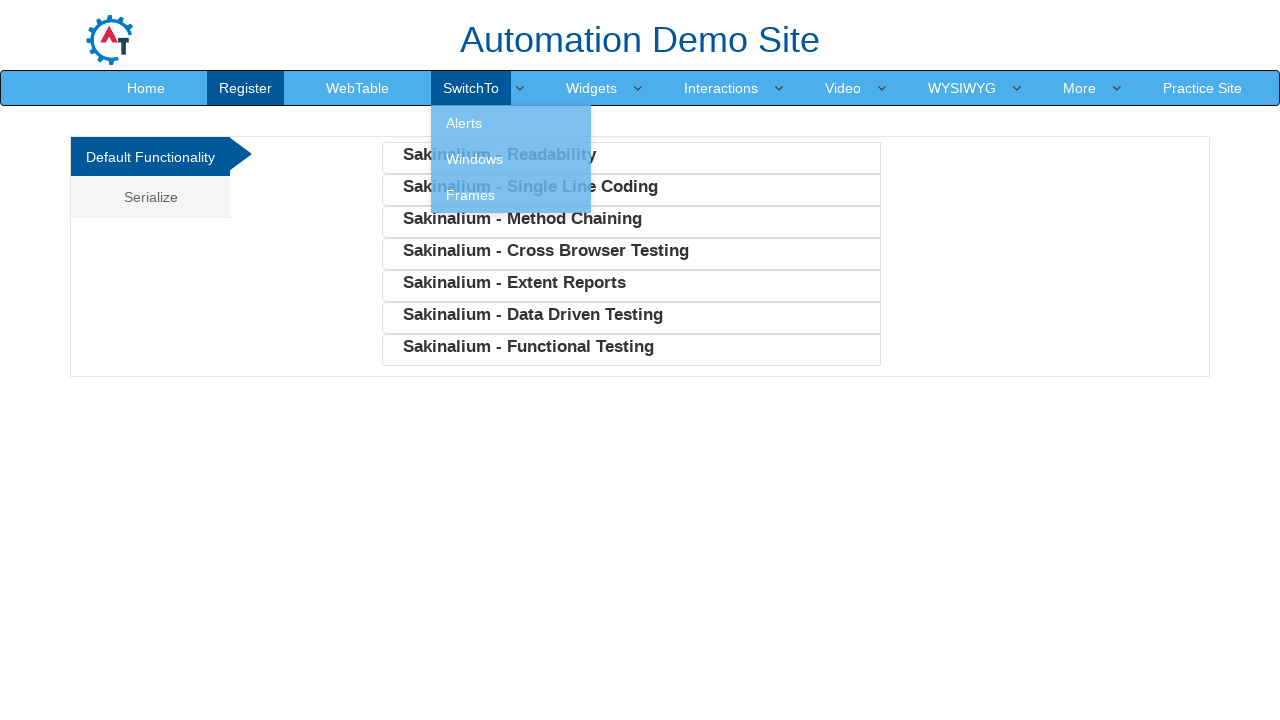

Clicked on SwitchTo dropdown element
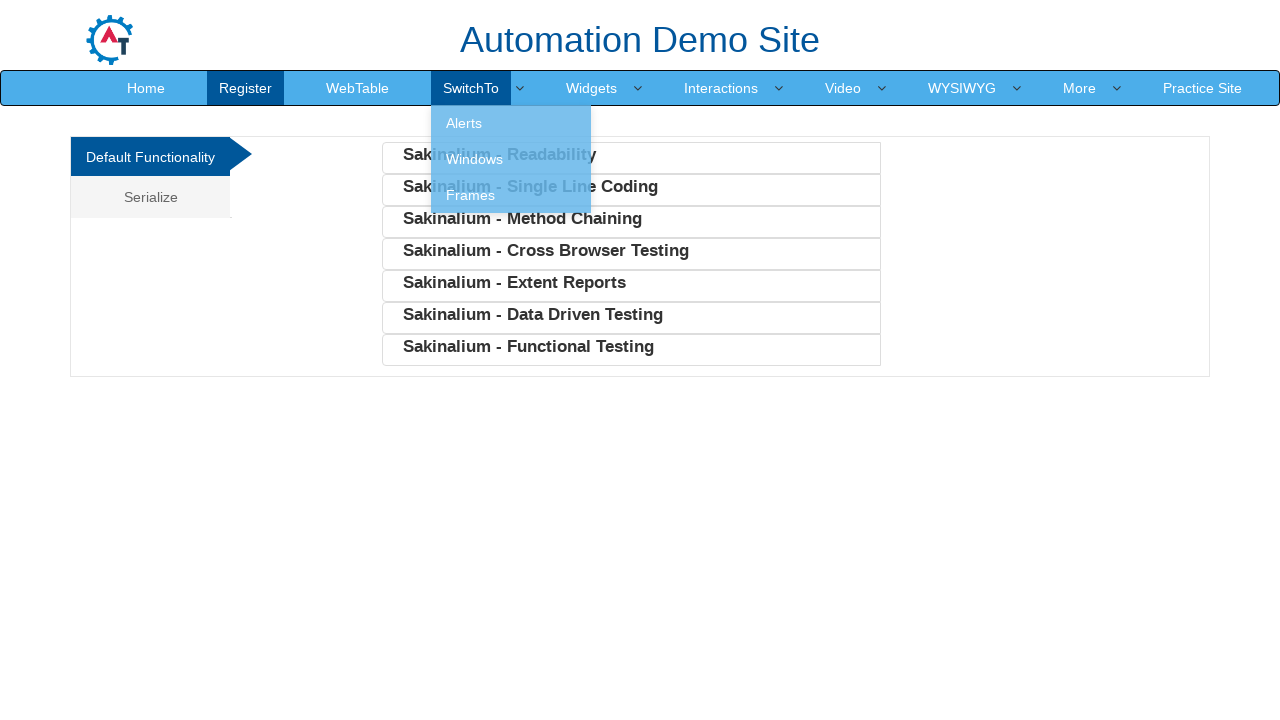

Double-clicked on SwitchTo dropdown element
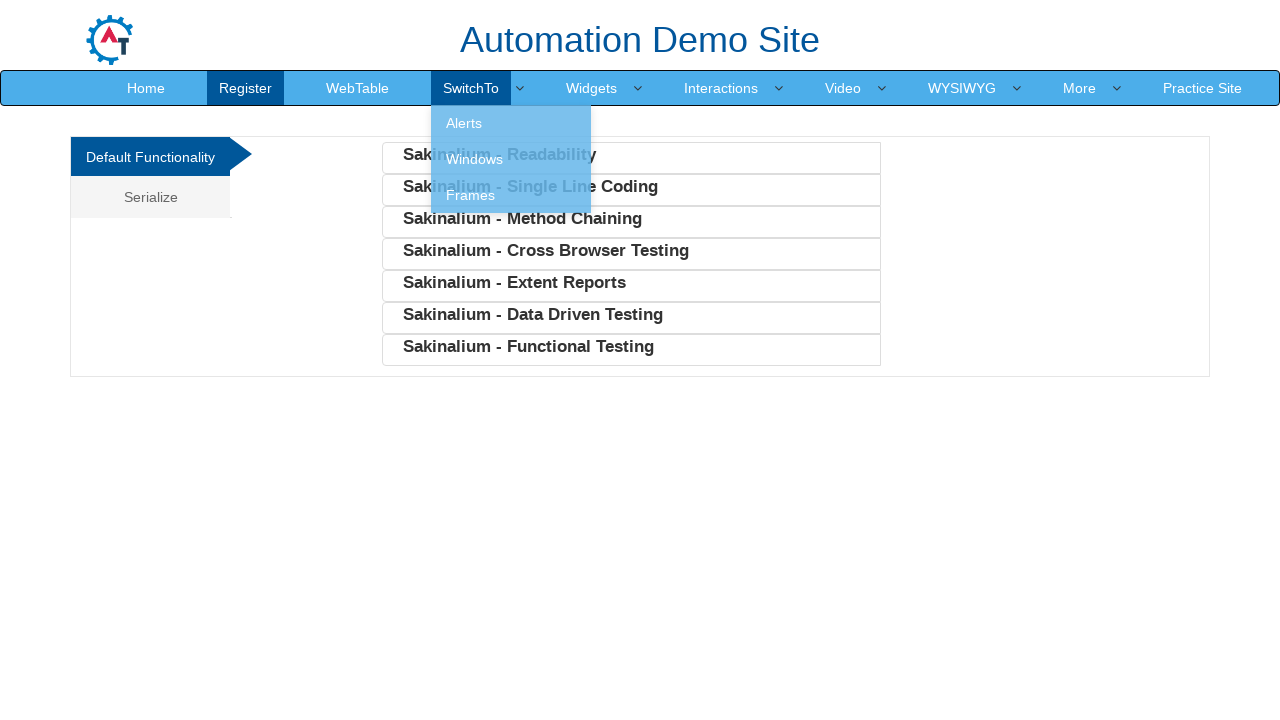

Right-clicked on SwitchTo dropdown element
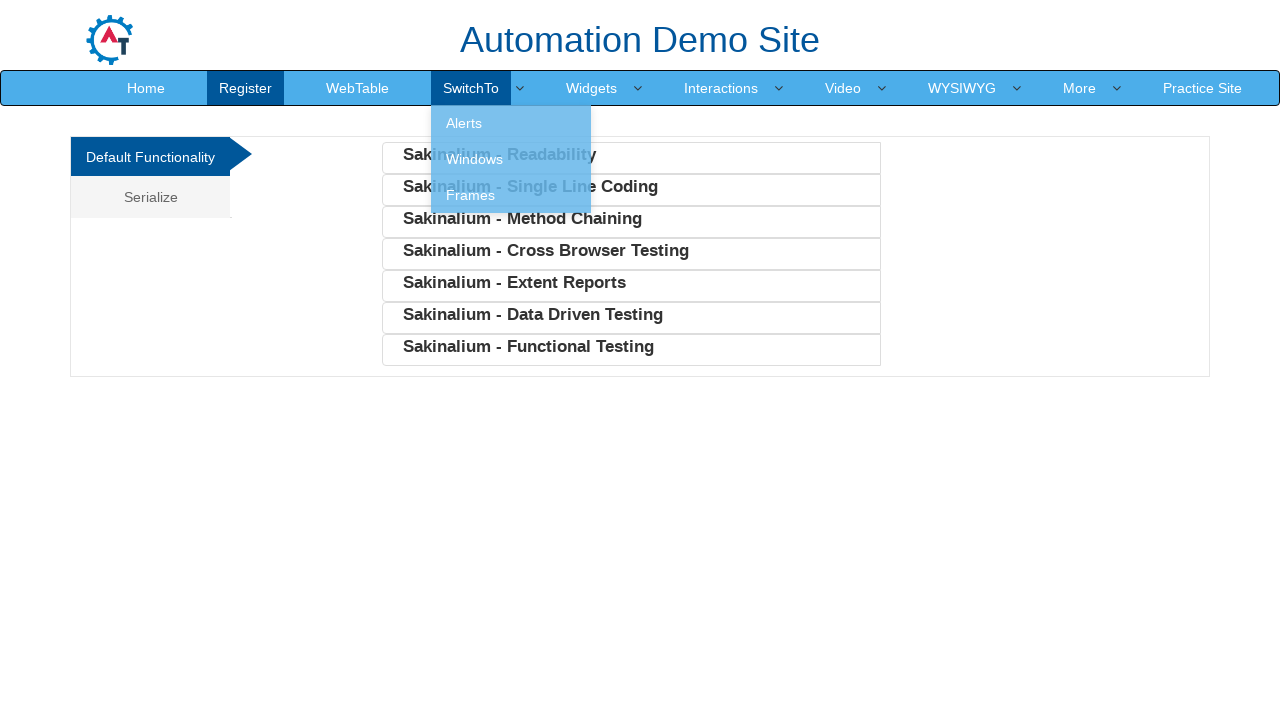

Shift-clicked on SwitchTo dropdown element
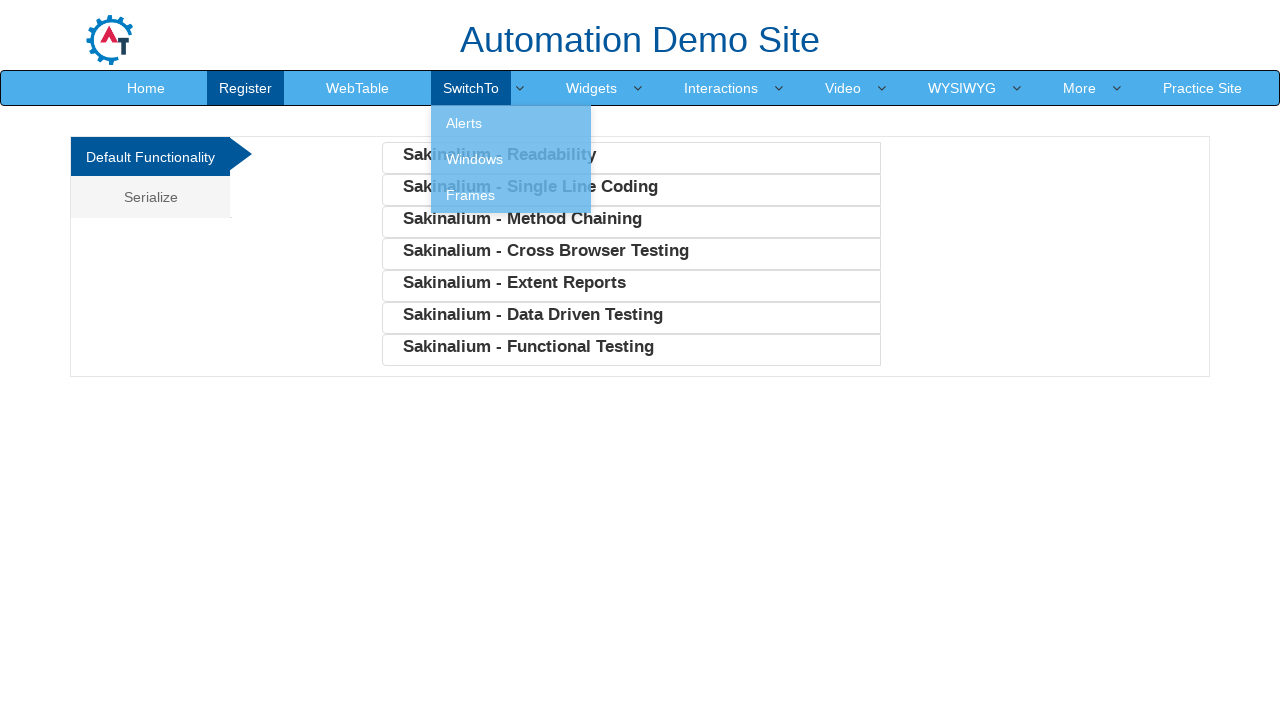

Pressed 'A' key on SwitchTo dropdown element
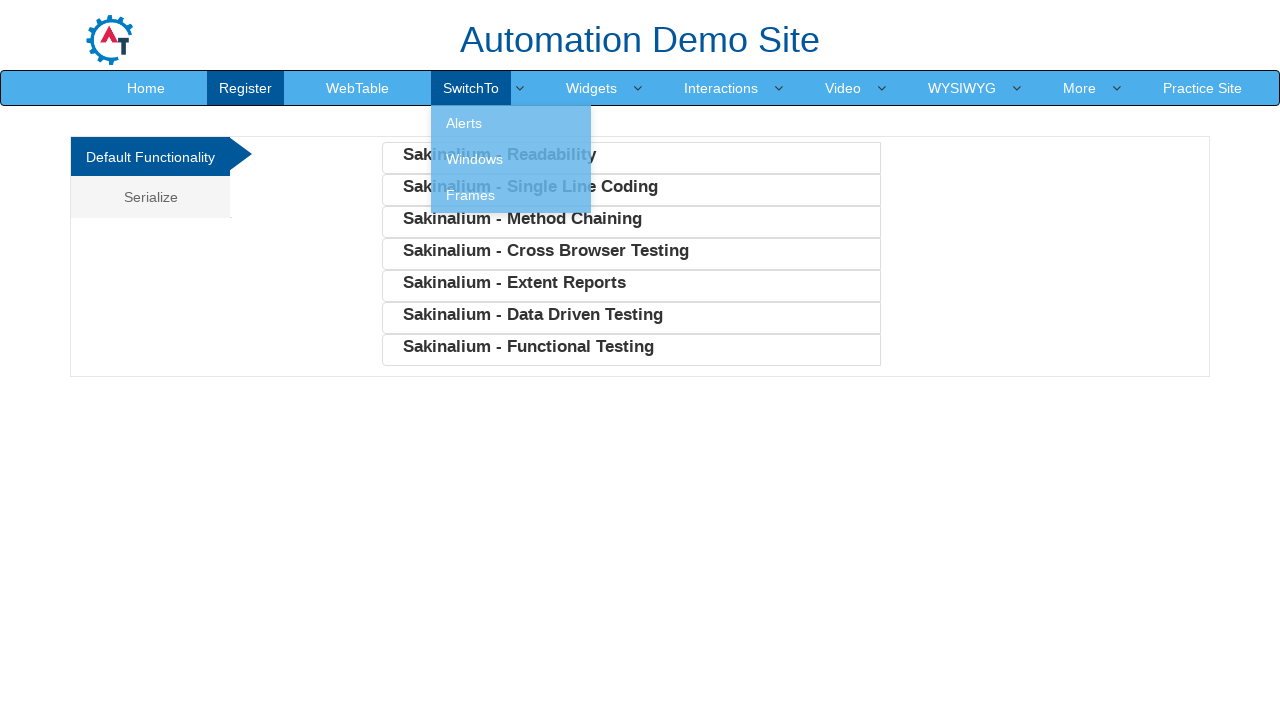

Pressed '$' key on SwitchTo dropdown element
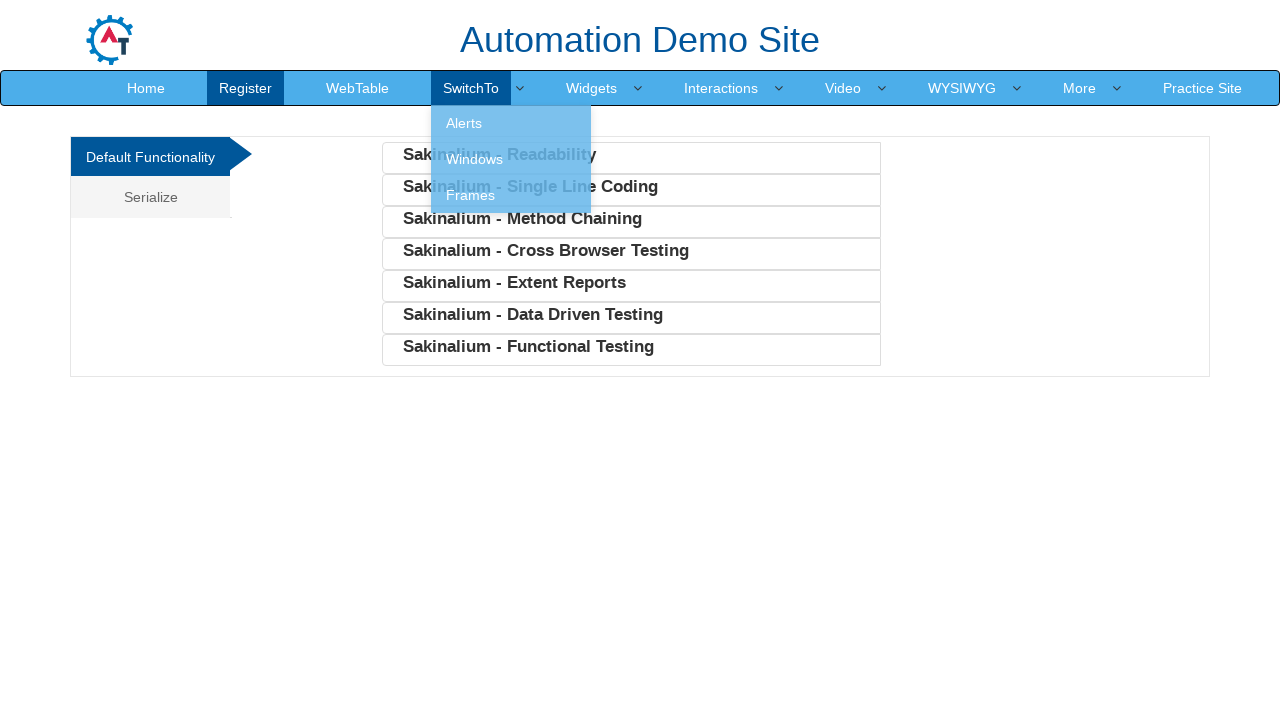

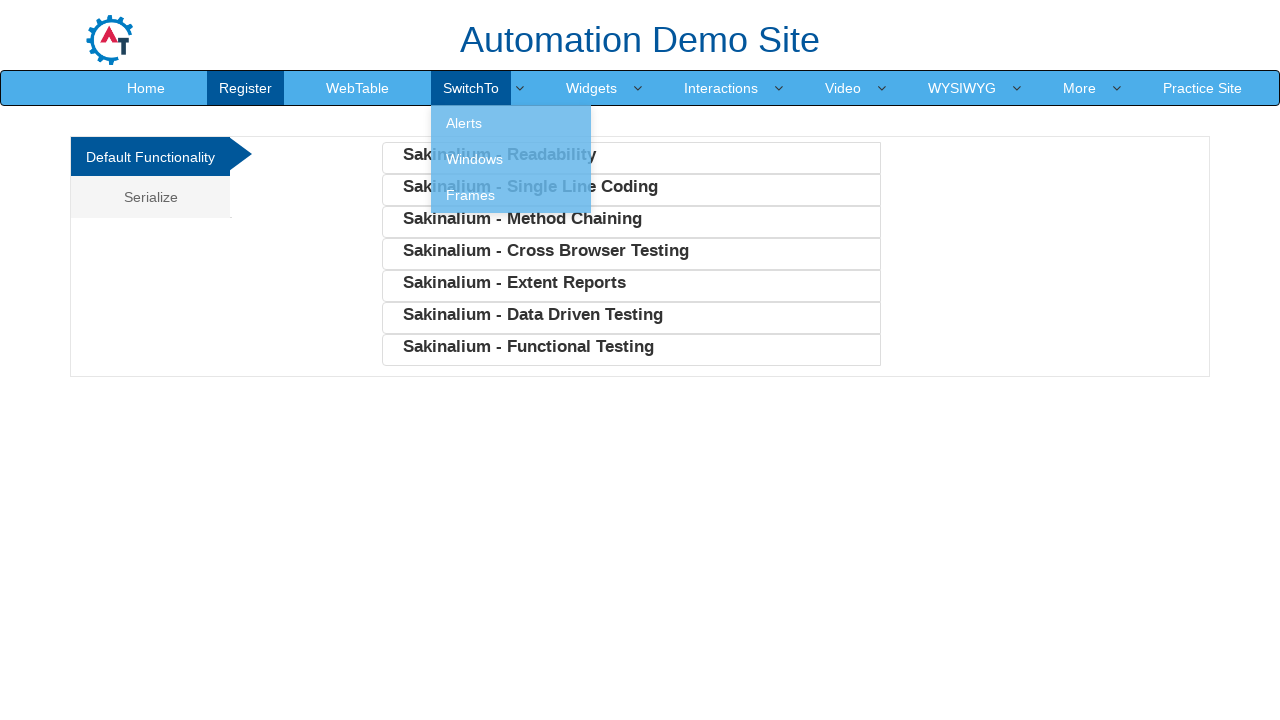